Verifies that the main page is displayed by checking for the presence of an element with lang='en' attribute

Starting URL: https://automationexercise.com

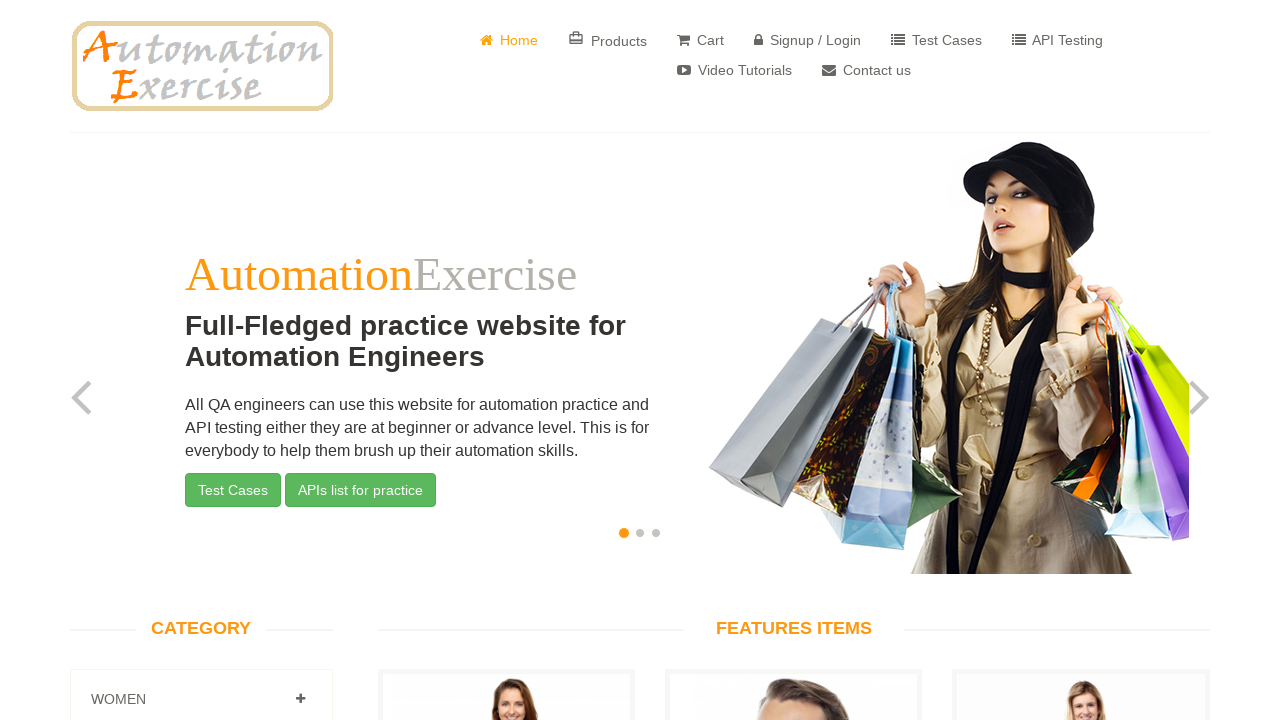

Waited for element with lang='en' attribute to be present in DOM
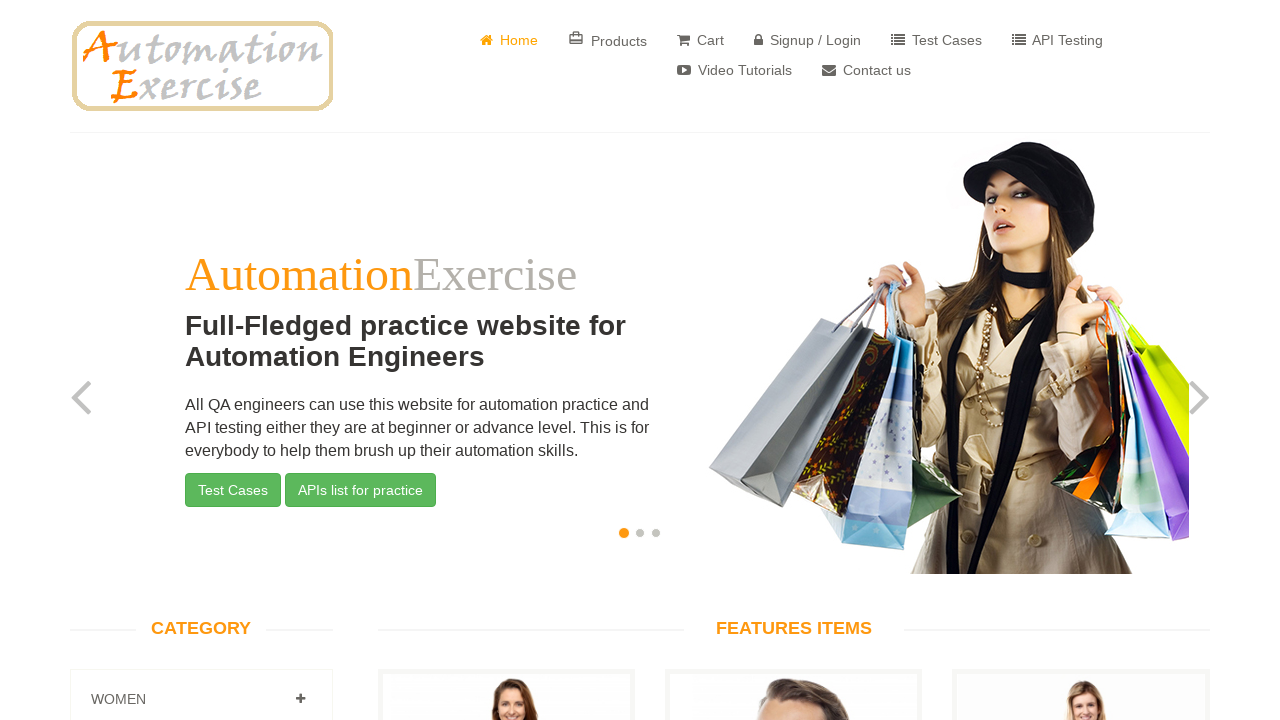

Verified that element with lang='en' attribute is visible on main page
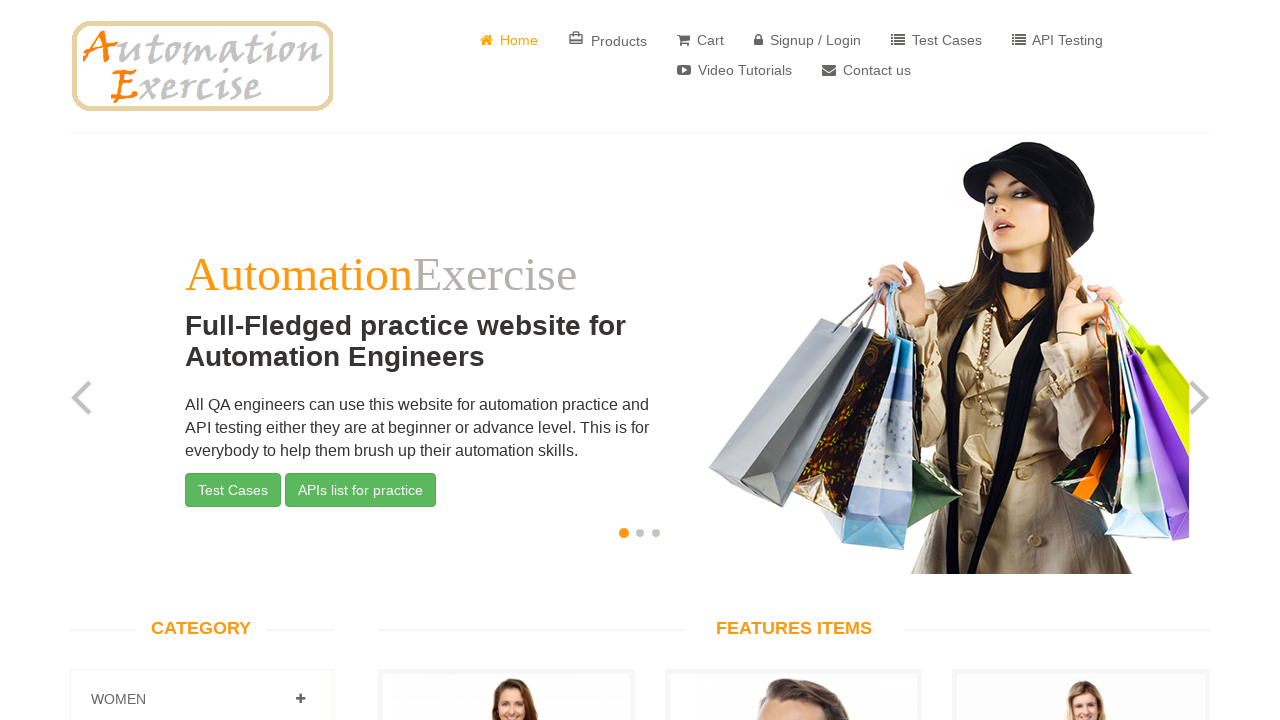

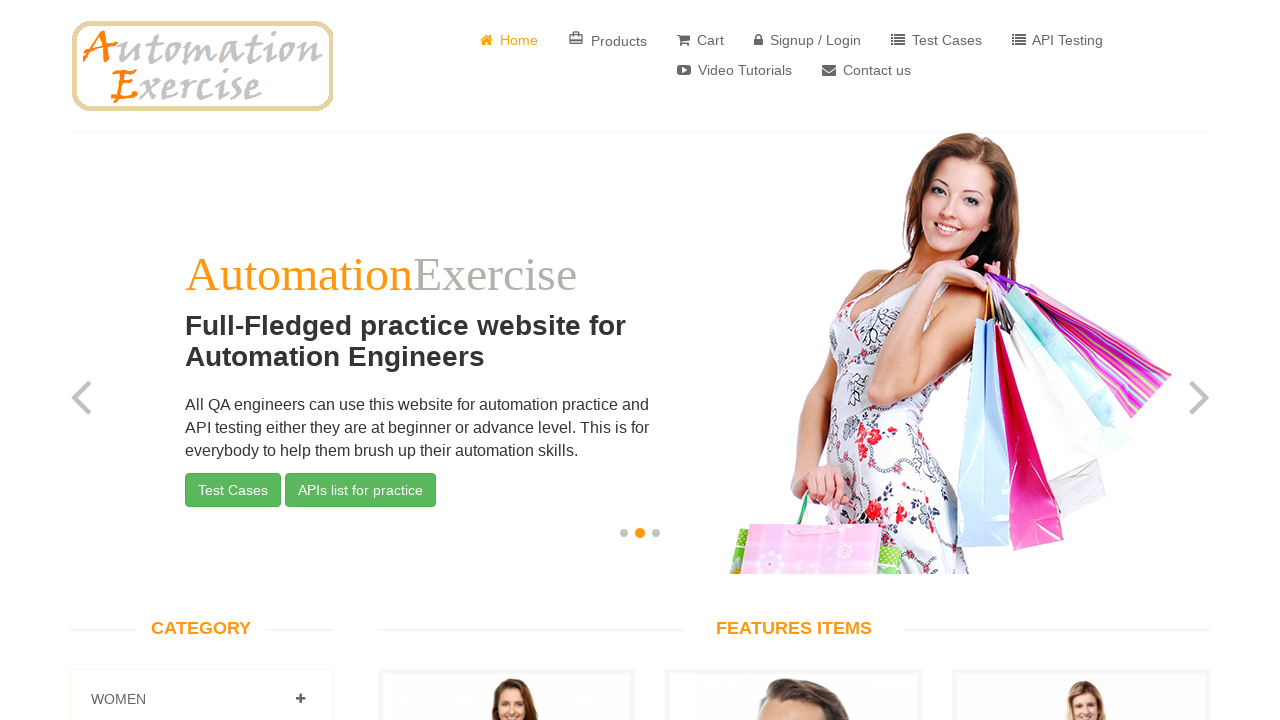